Tests checkbox functionality by verifying initial states and toggling both checkboxes - clicking the first unchecked checkbox to check it, and clicking the second checked checkbox to uncheck it.

Starting URL: https://the-internet.herokuapp.com/checkboxes

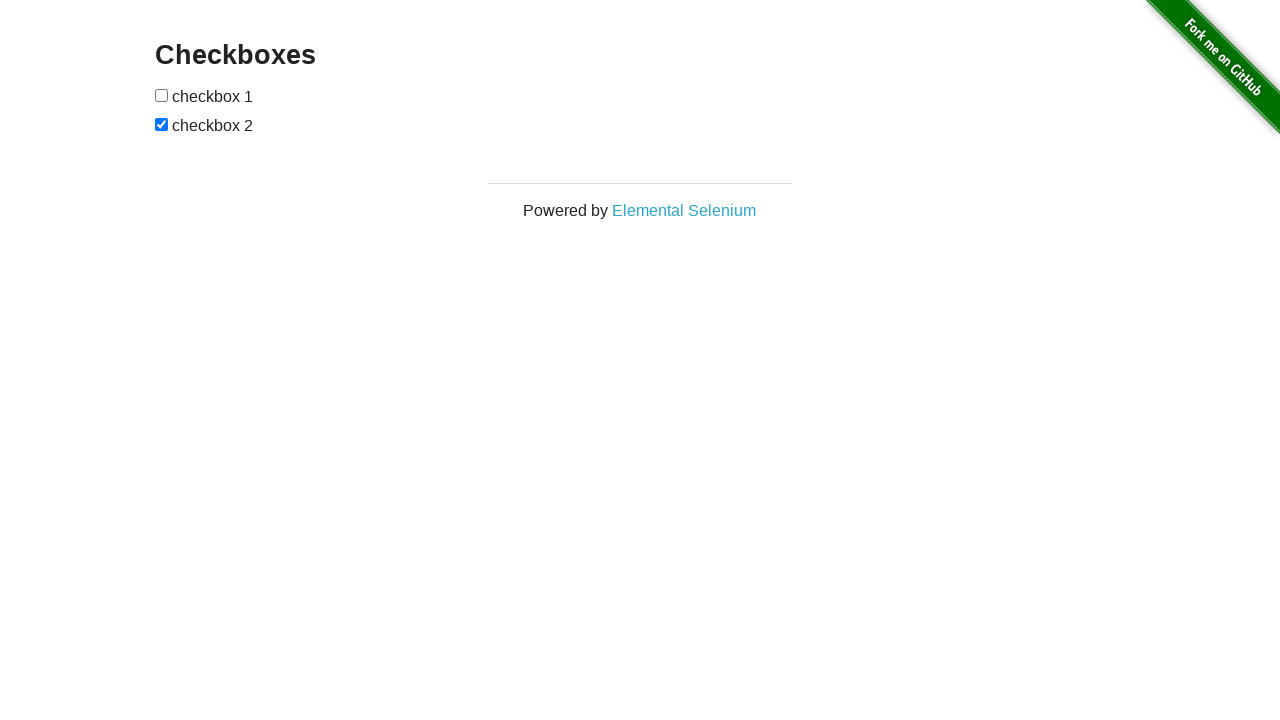

Waited for checkbox form to be visible
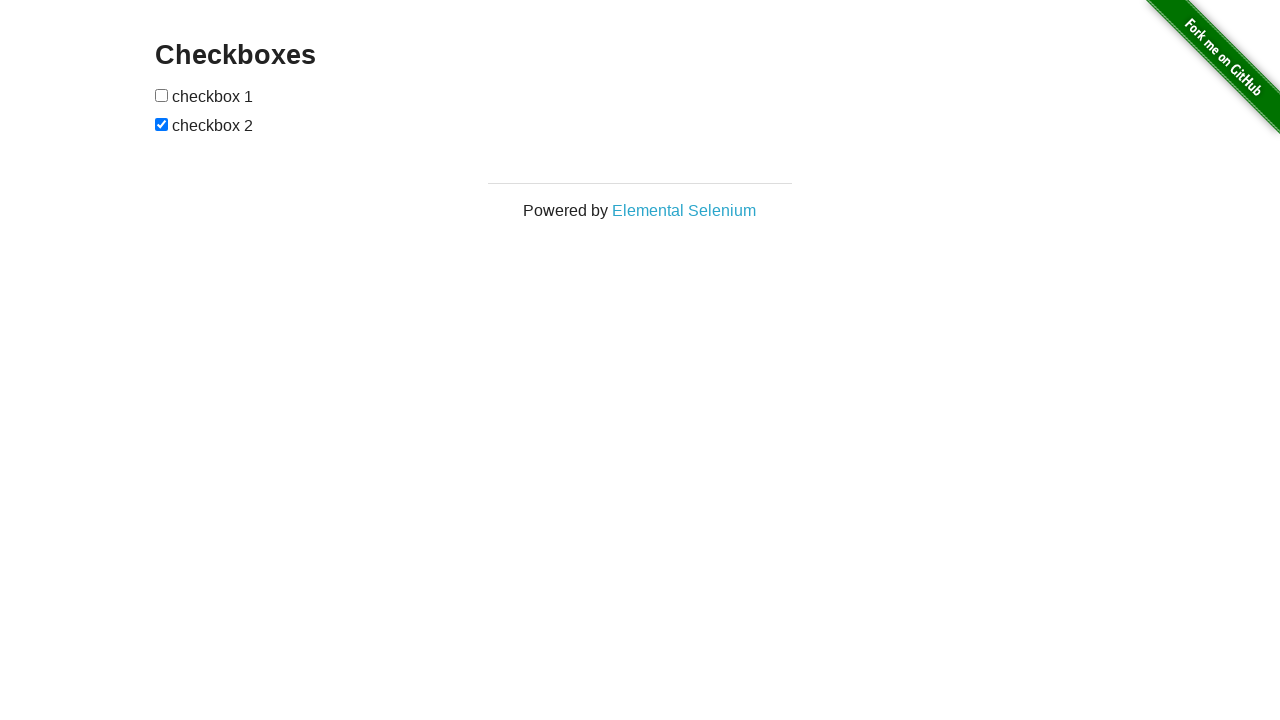

Located first checkbox element
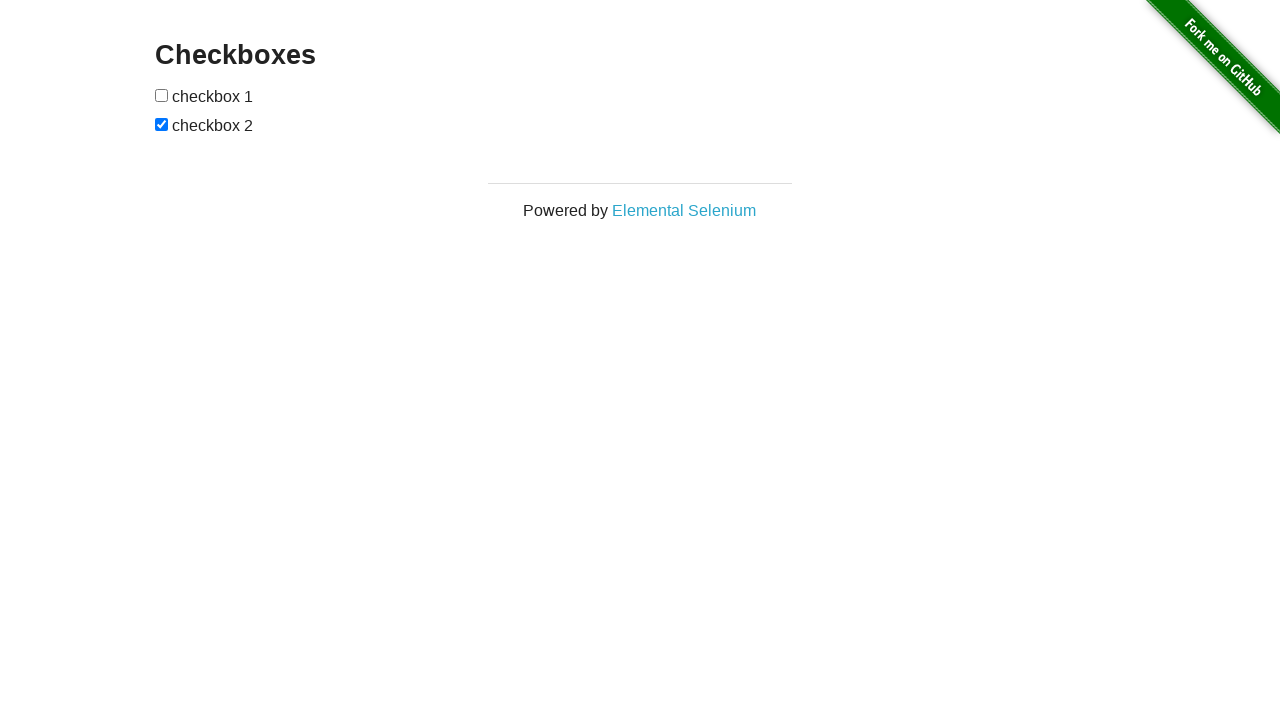

Clicked first checkbox to check it at (162, 95) on form#checkboxes > input:nth-child(1)
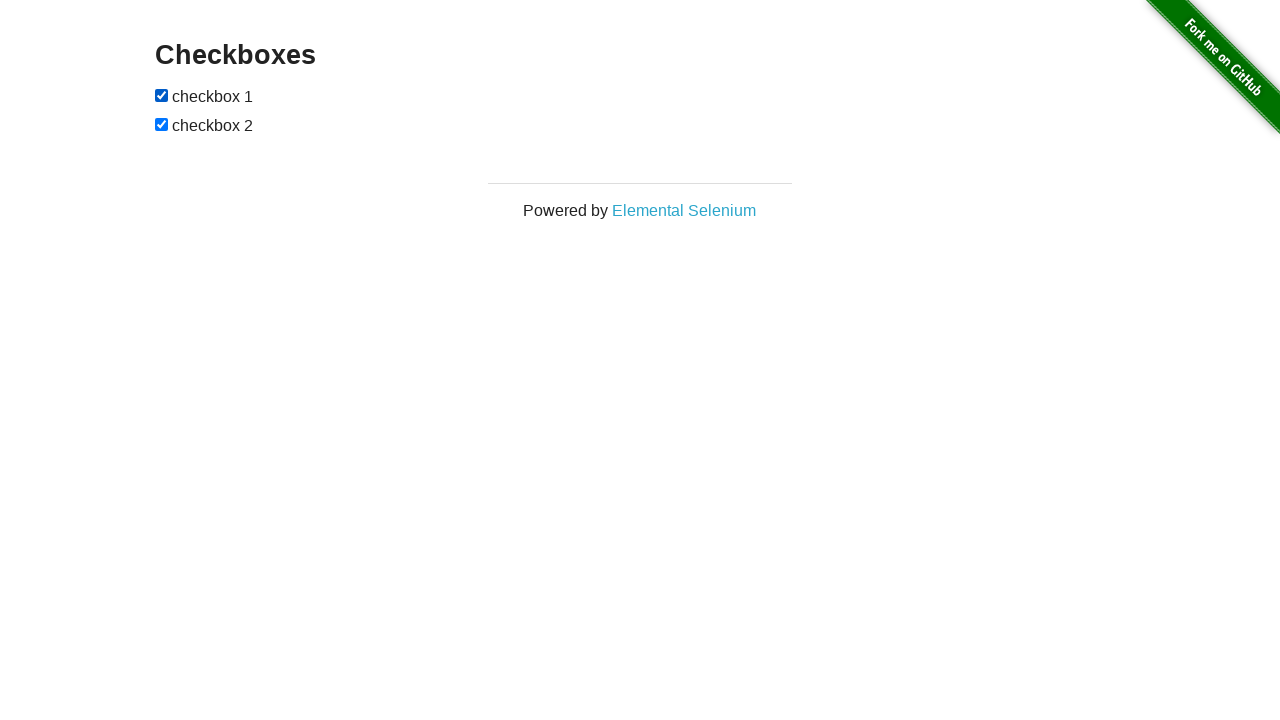

Located second checkbox element
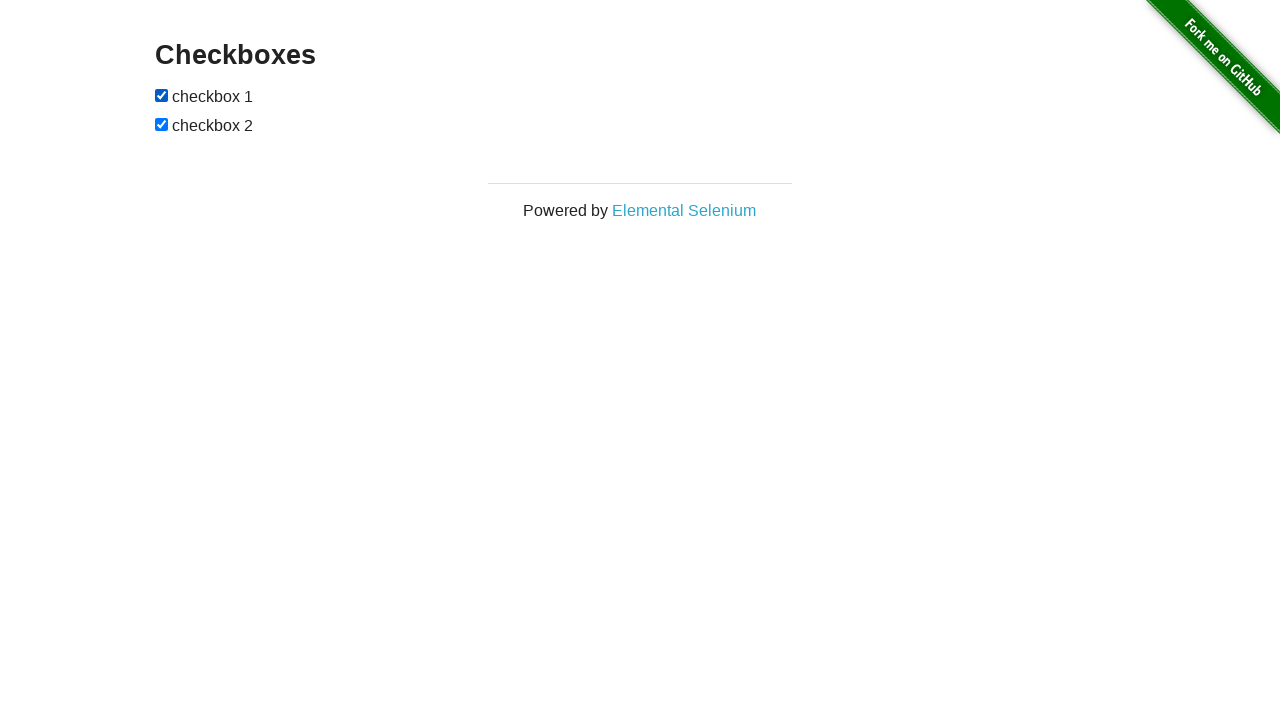

Clicked second checkbox to uncheck it at (162, 124) on form#checkboxes > input:nth-of-type(2)
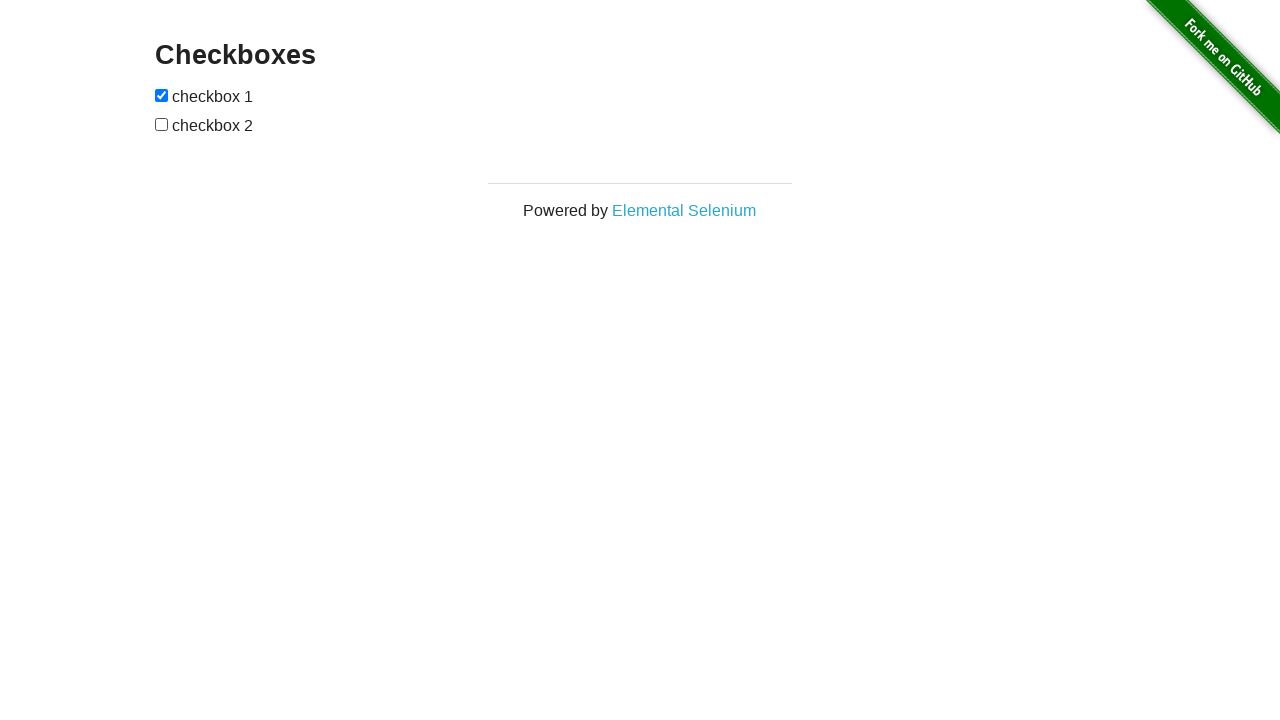

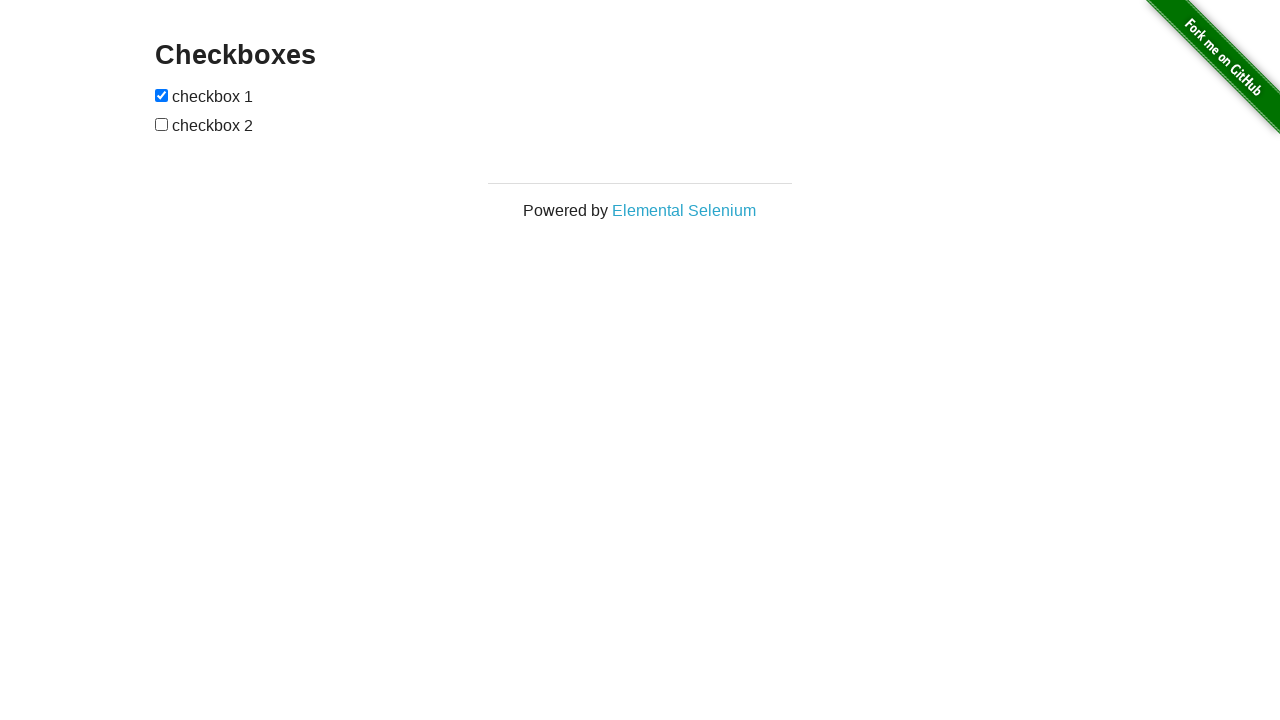